Navigates to a page, clicks on a dynamically calculated link text (based on pi^e*10000), then fills out a form with personal information (first name, last name, city, country) and submits it.

Starting URL: http://suninjuly.github.io/find_link_text

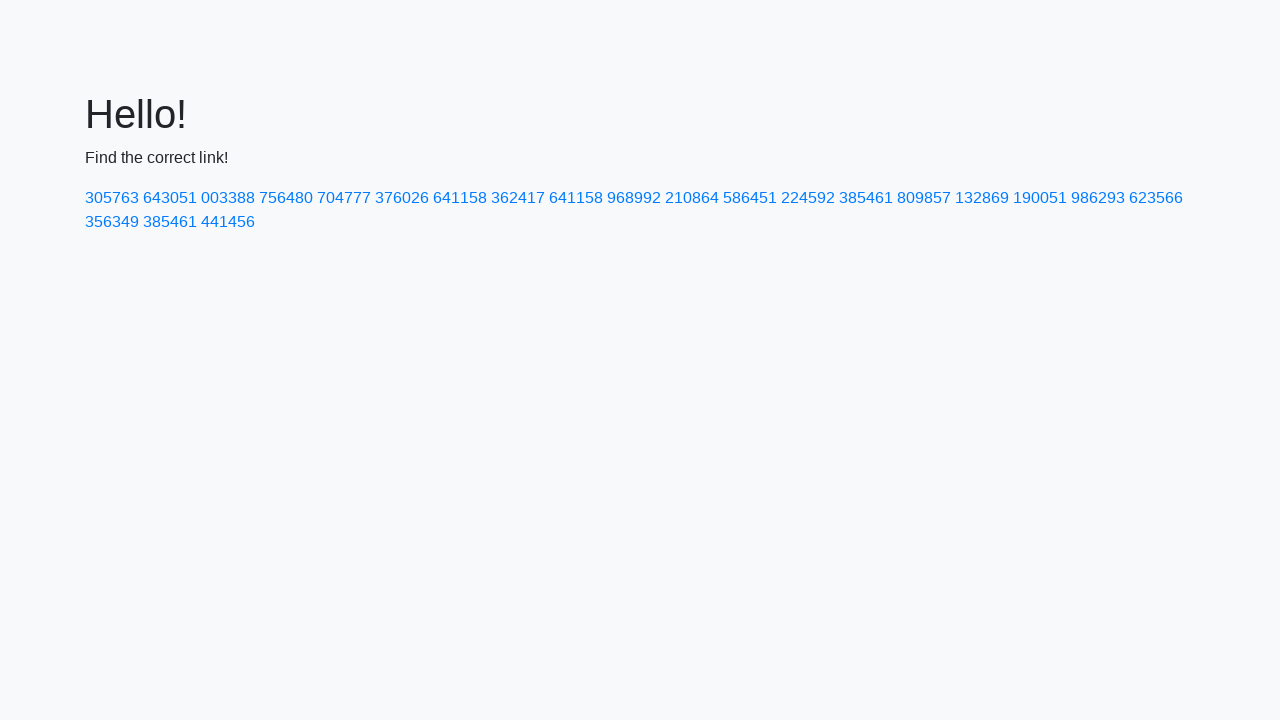

Clicked dynamically calculated link with text '224592' (pi^e * 10000) at (808, 198) on text=224592
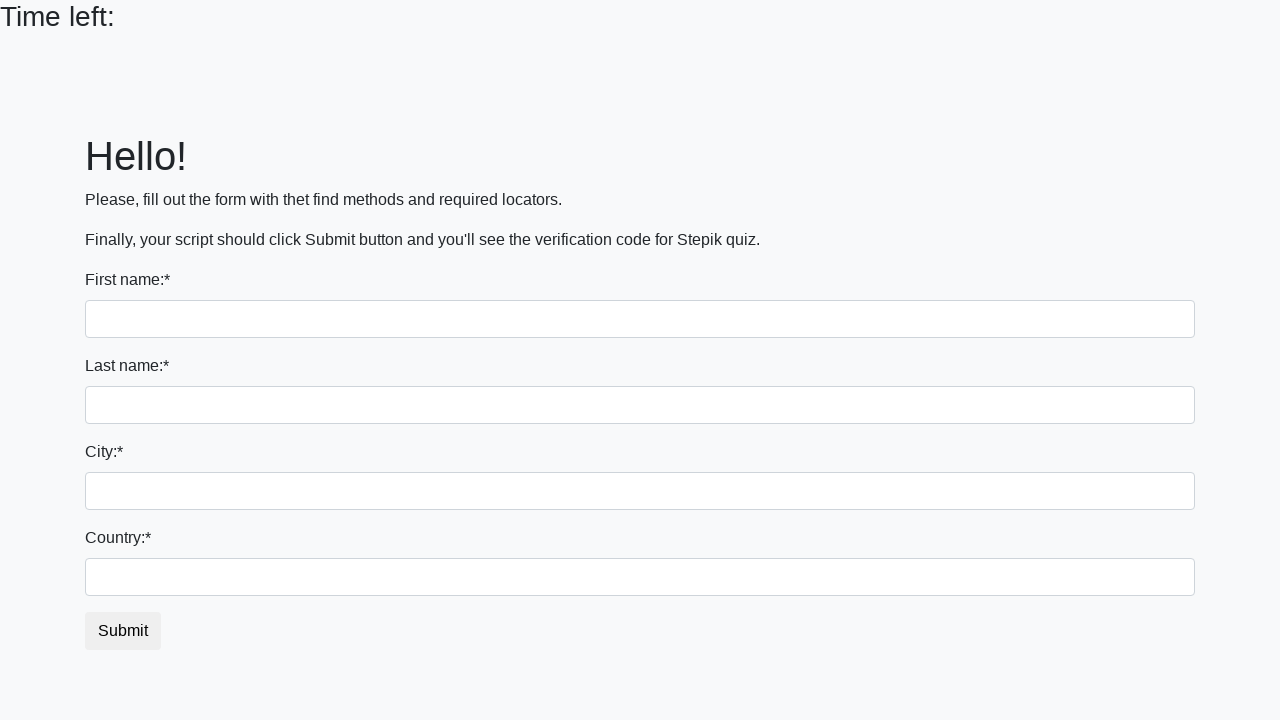

Filled first name field with 'Ivan' on input[name='first_name']
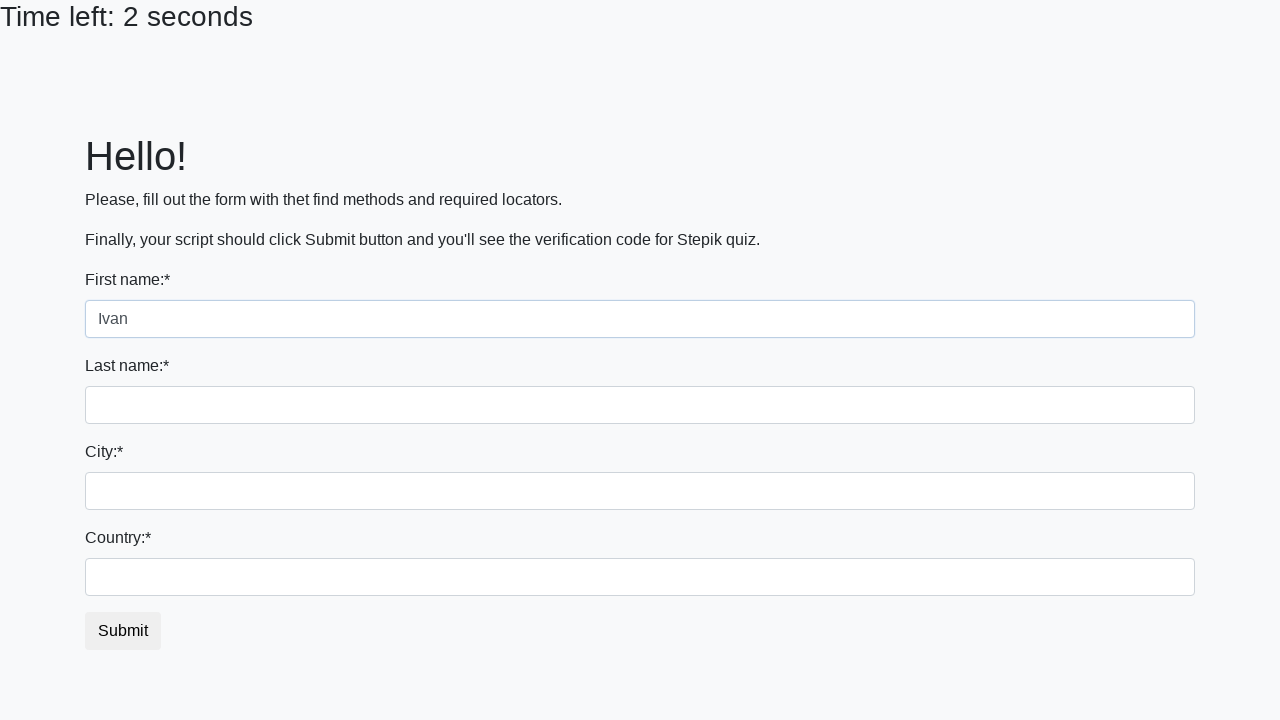

Filled last name field with 'Petrov' on input[name='last_name']
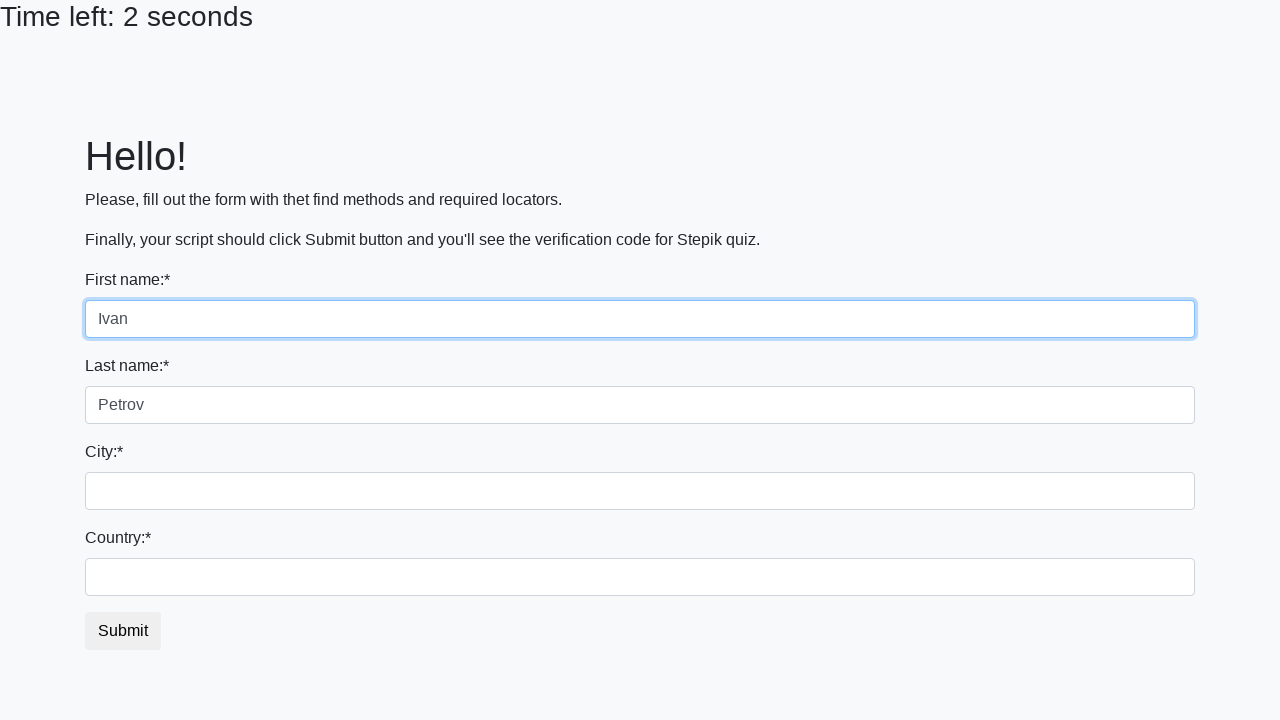

Filled city field with 'Smolensk' on .city
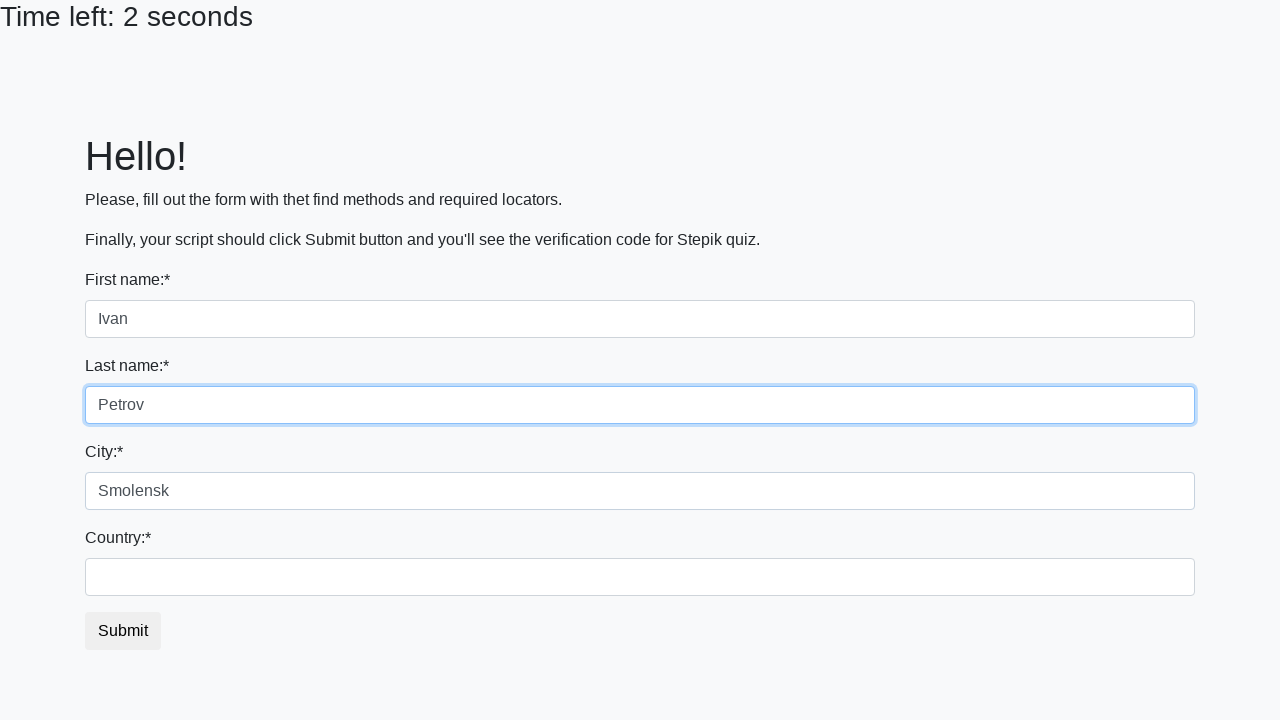

Filled country field with 'Russia' on #country
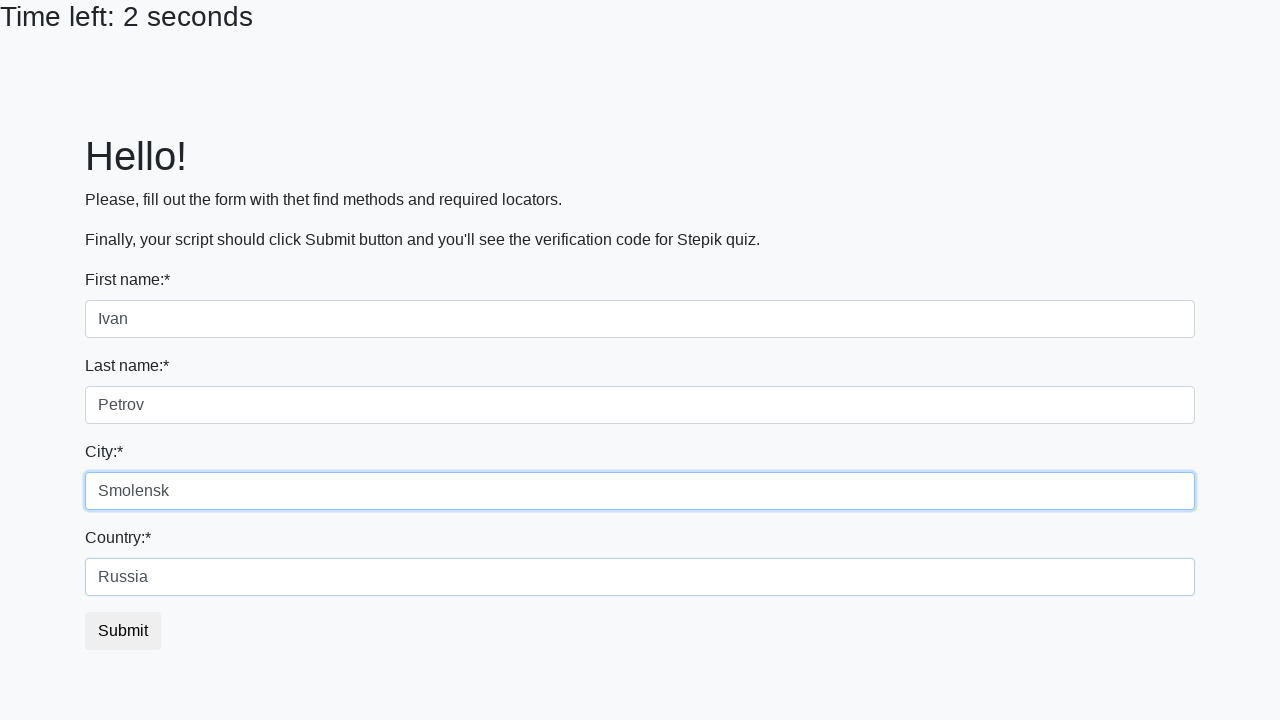

Clicked form submit button at (123, 631) on button.btn
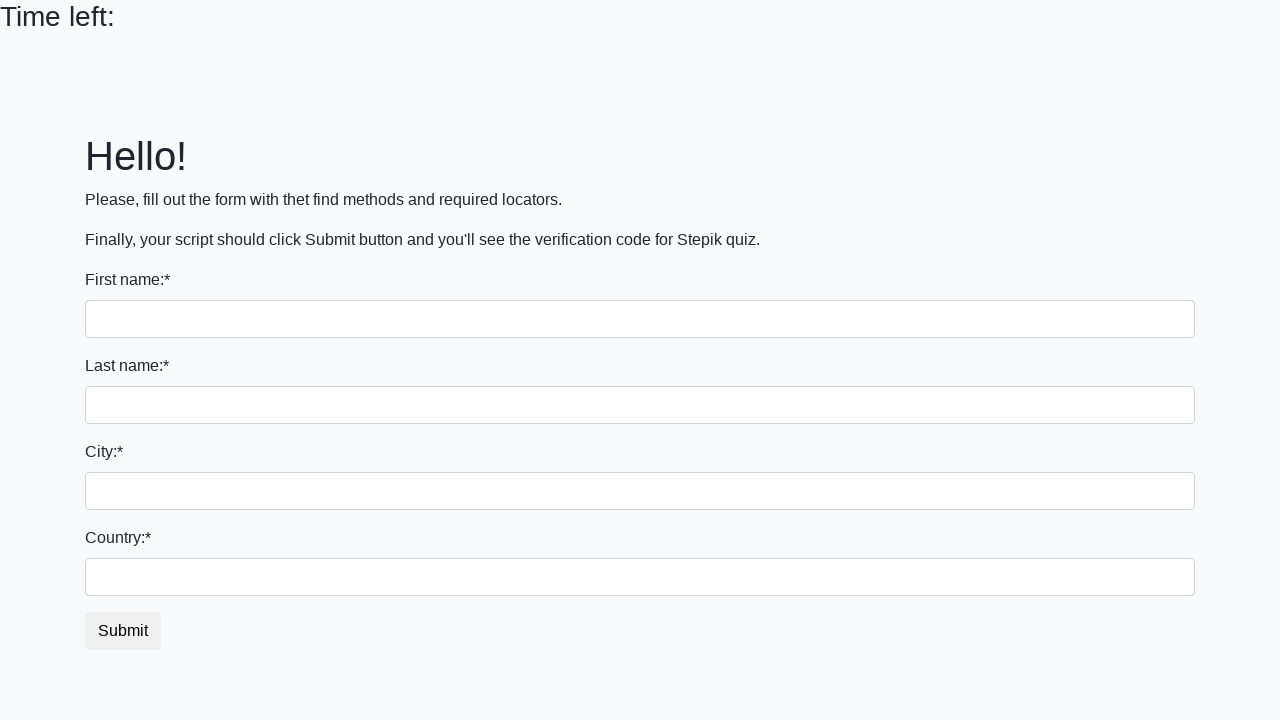

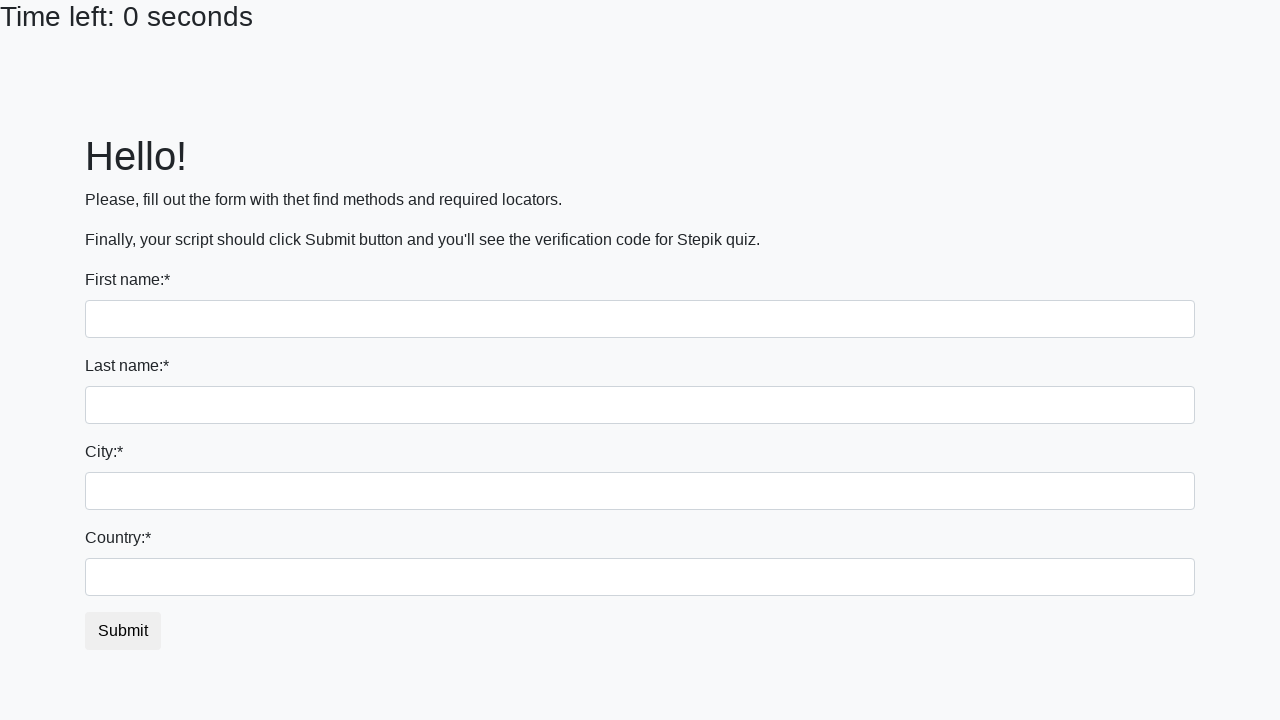